Navigates to the Inputs page and enters a number value into the input field

Starting URL: https://the-internet.herokuapp.com

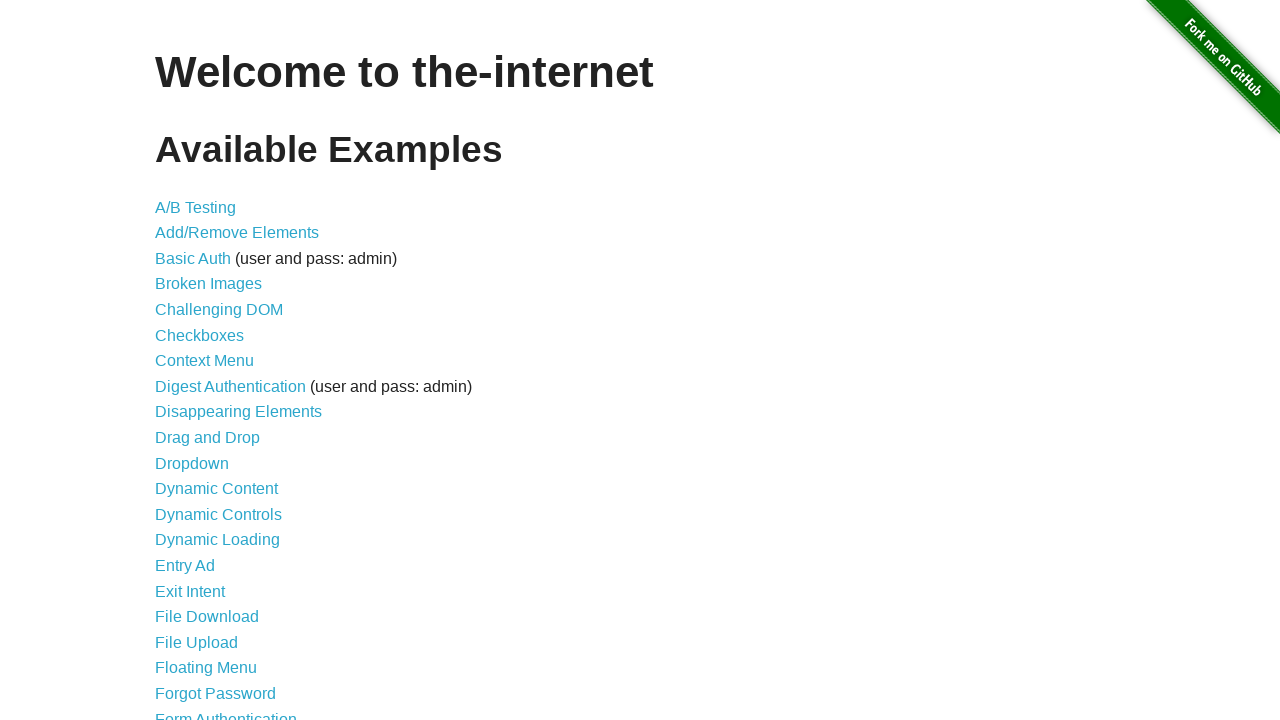

Clicked on Inputs link at (176, 361) on text=Inputs
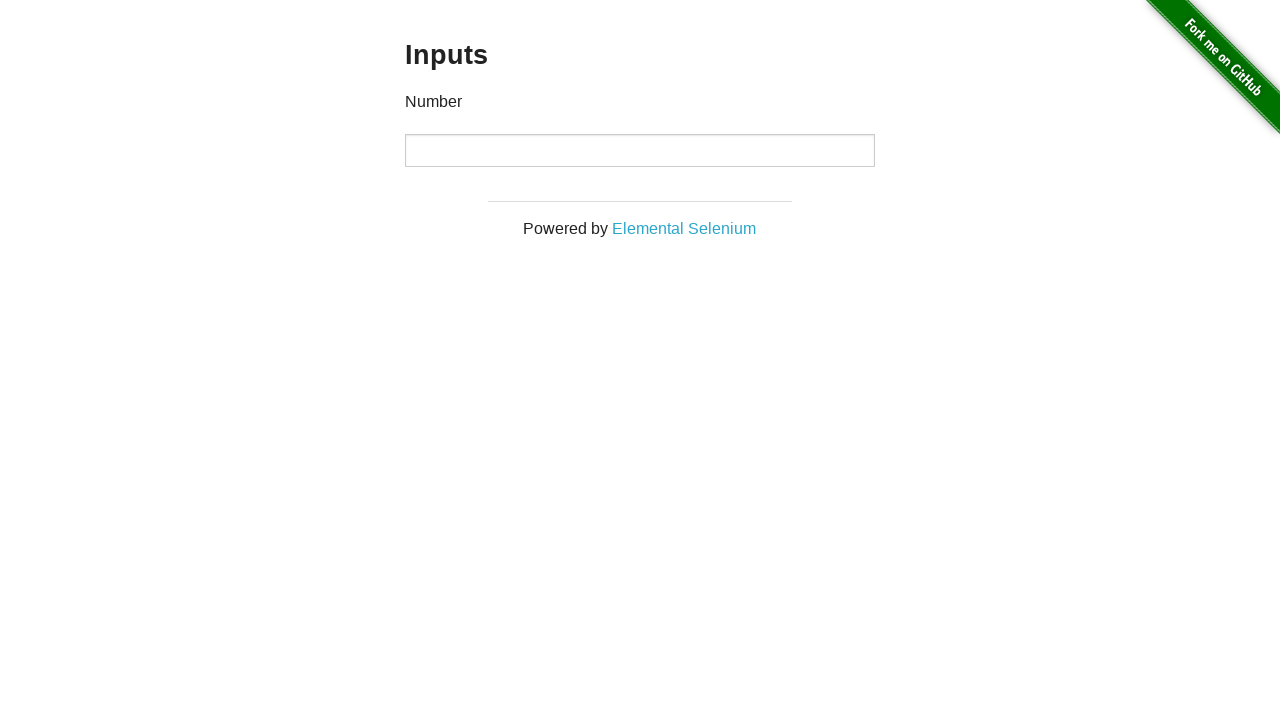

Waited for navigation to Inputs page
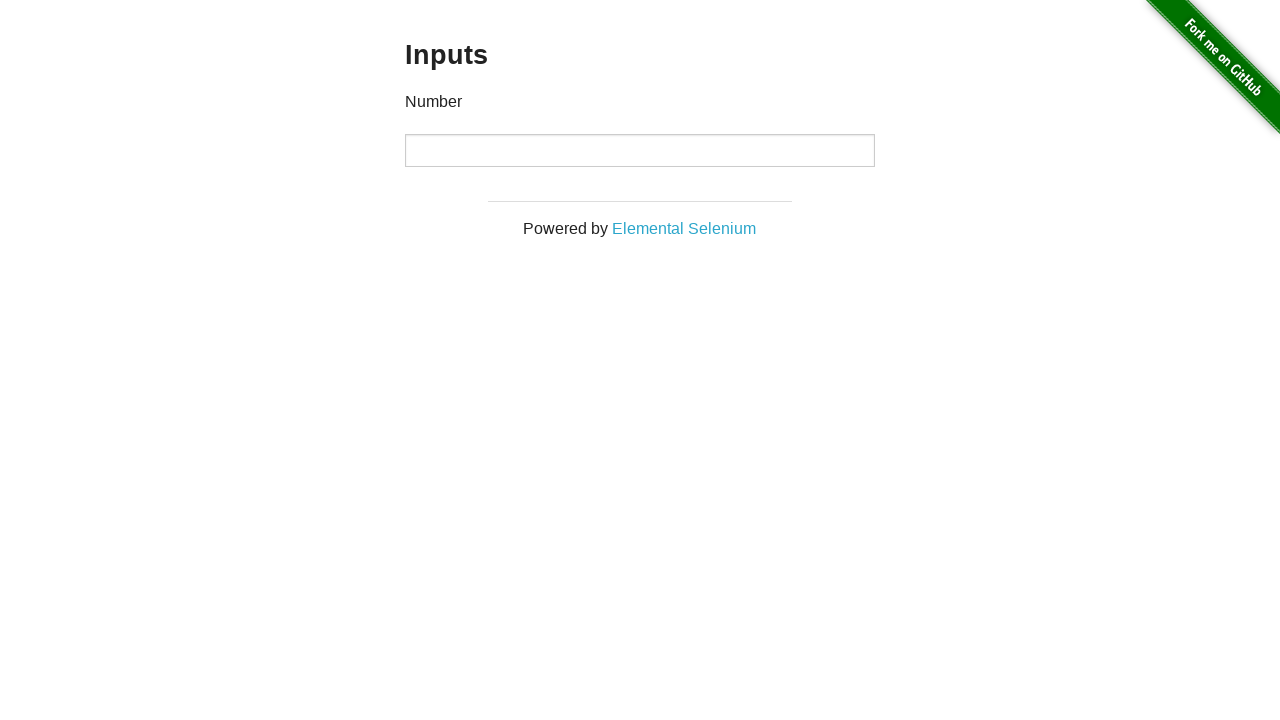

Verified page heading is 'Inputs'
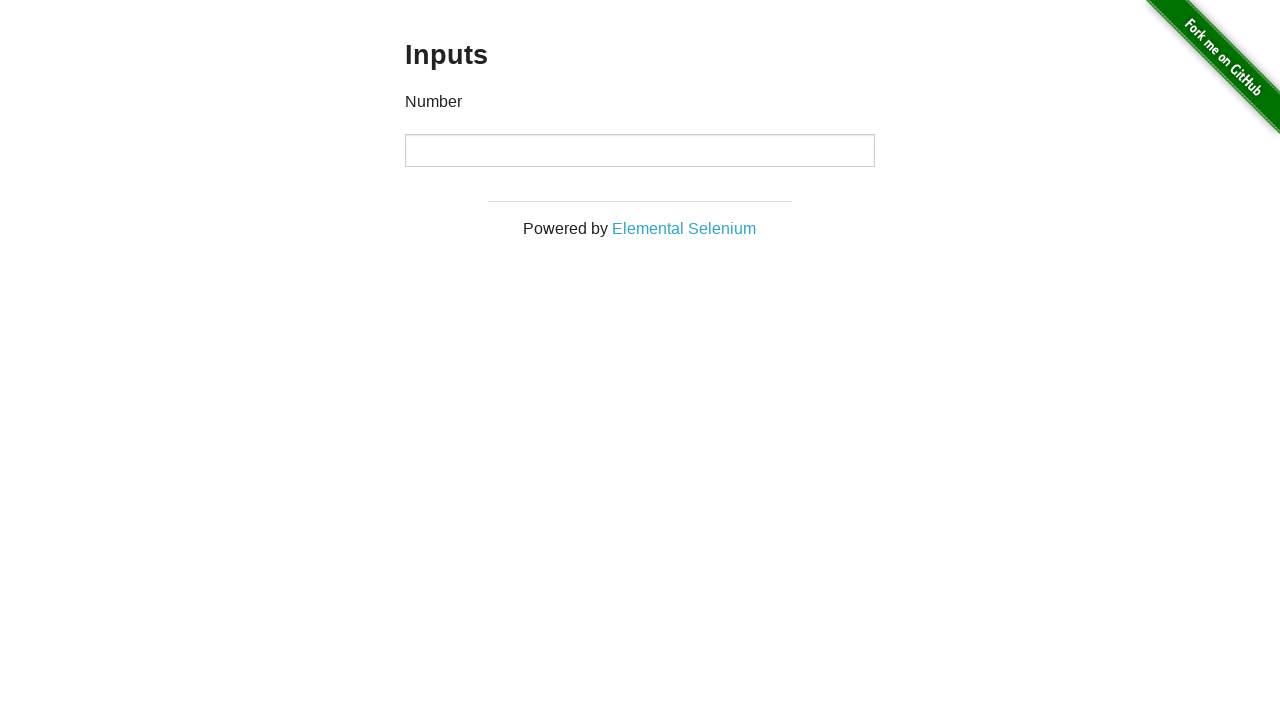

Located number input field
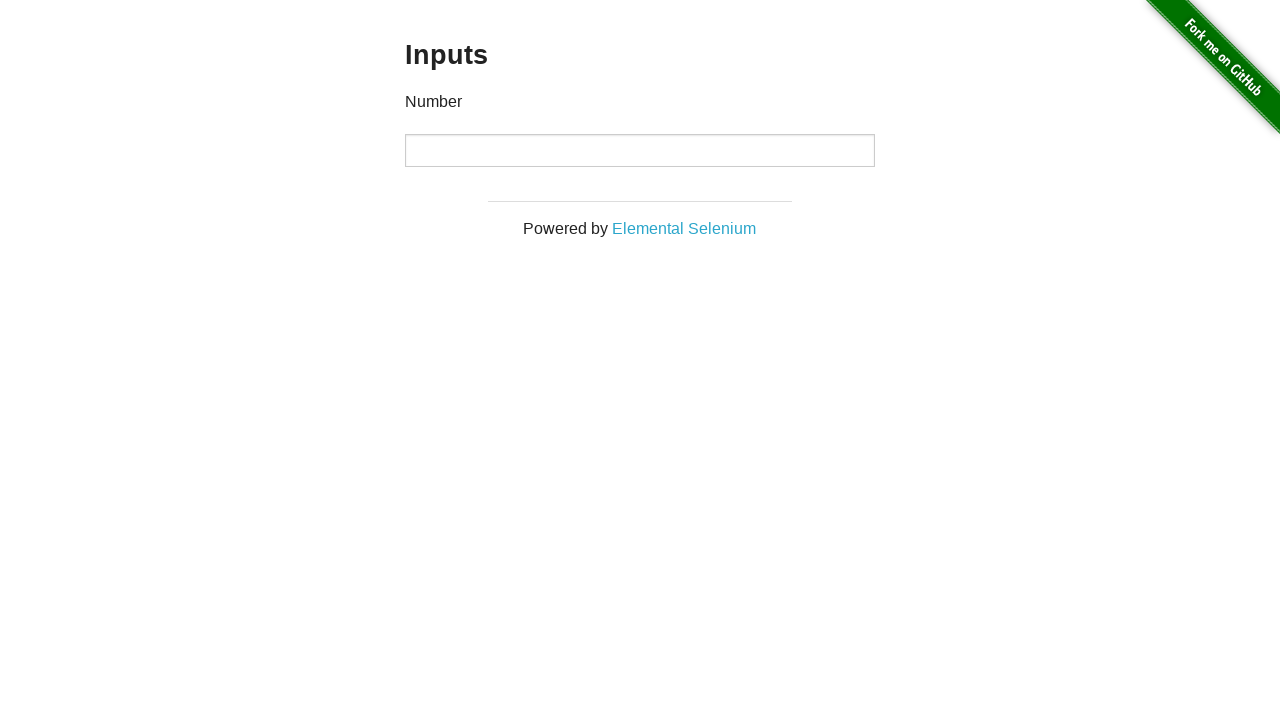

Verified number input field is visible
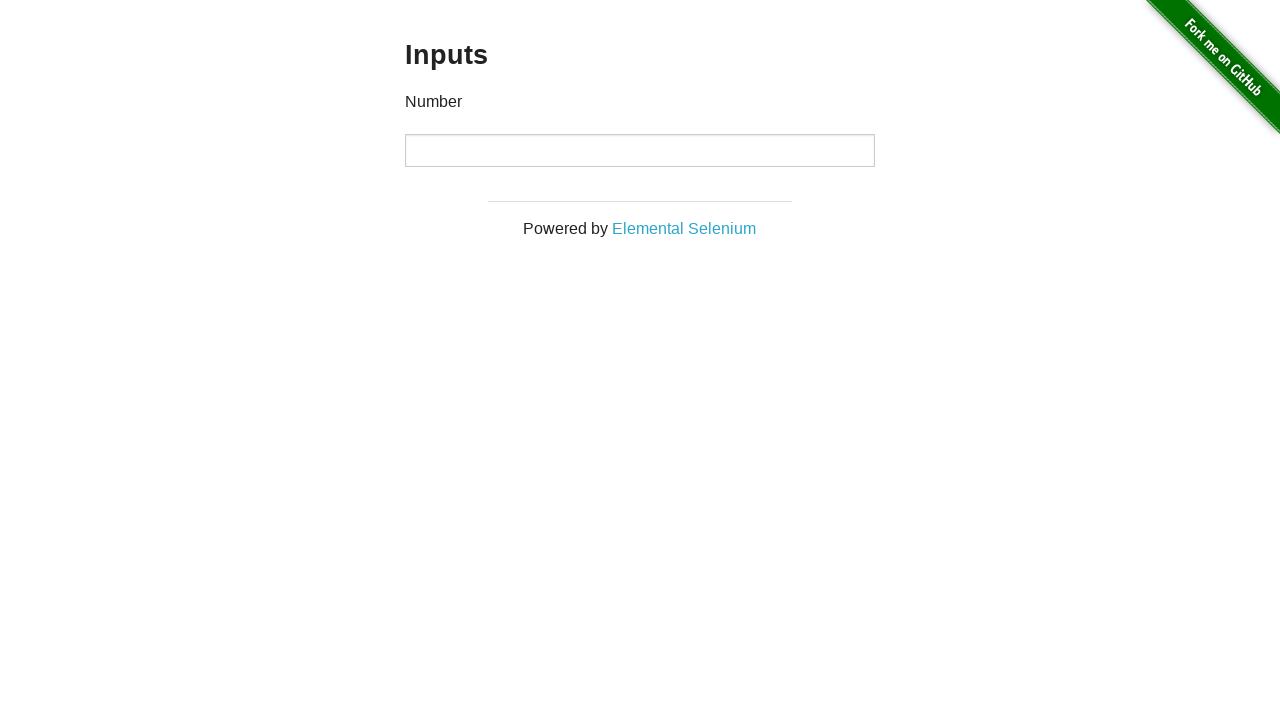

Entered value '50' into number input field on input[type='number']
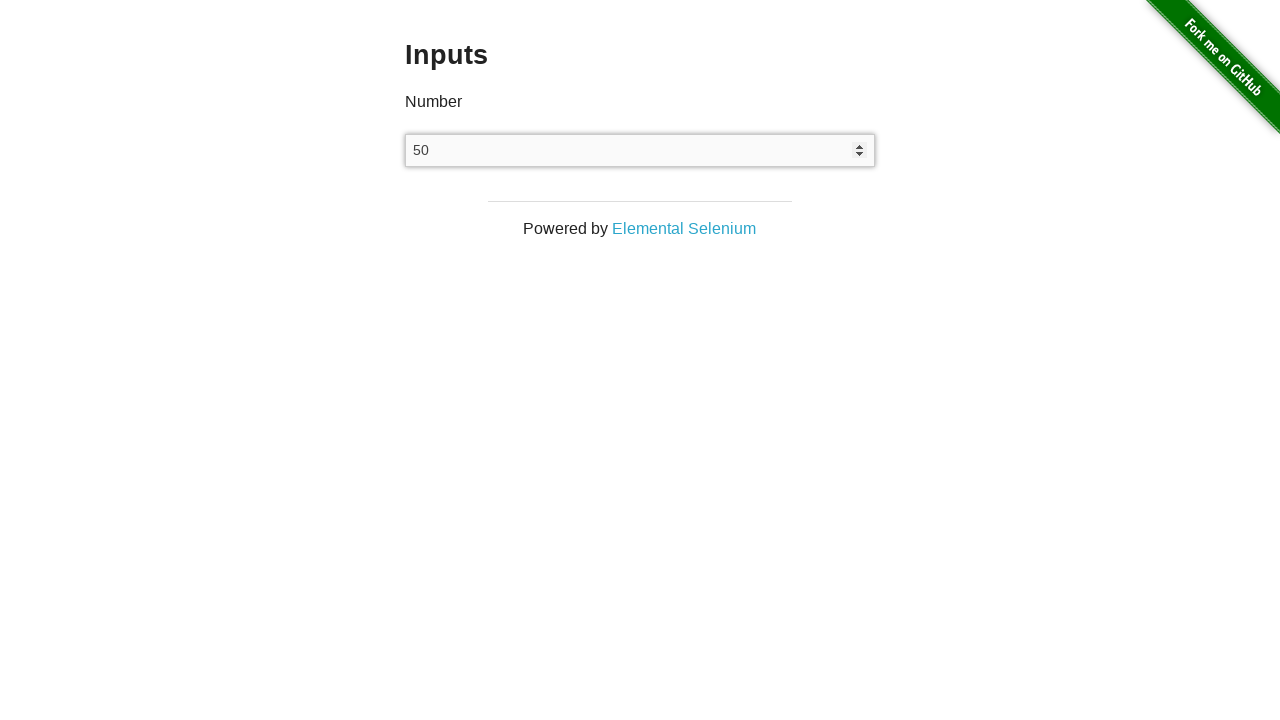

Verified that input field contains value '50'
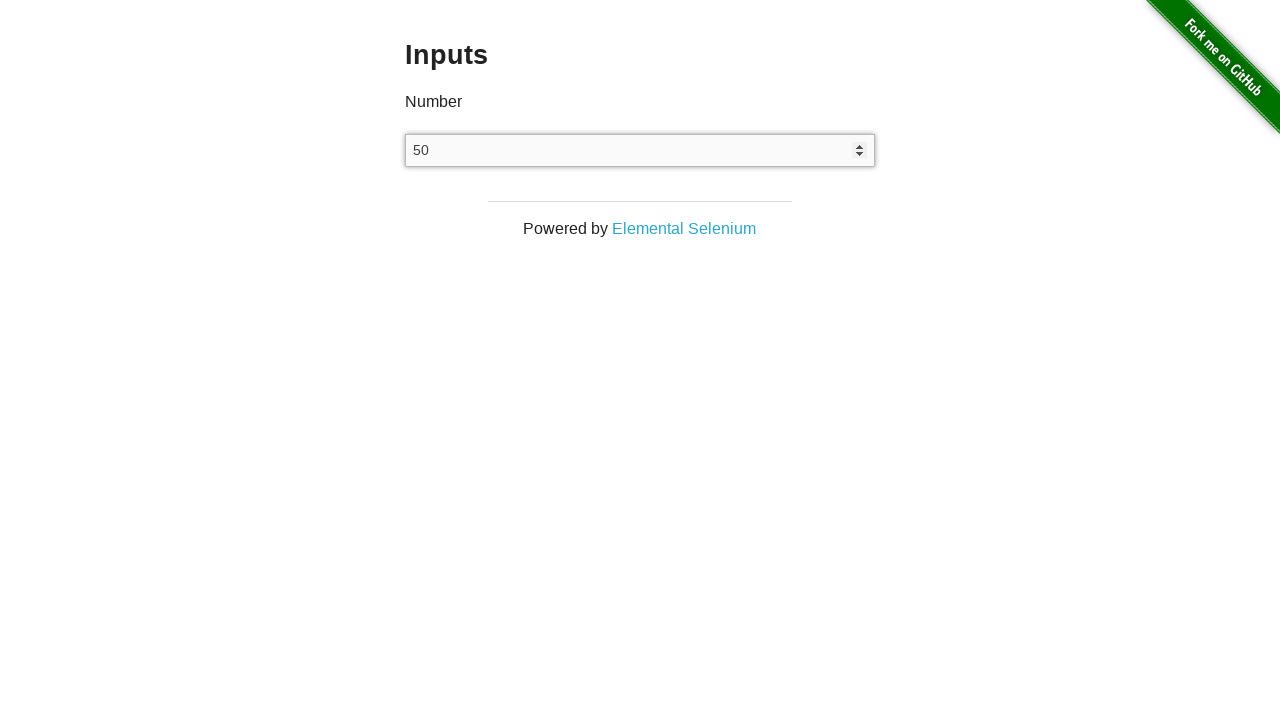

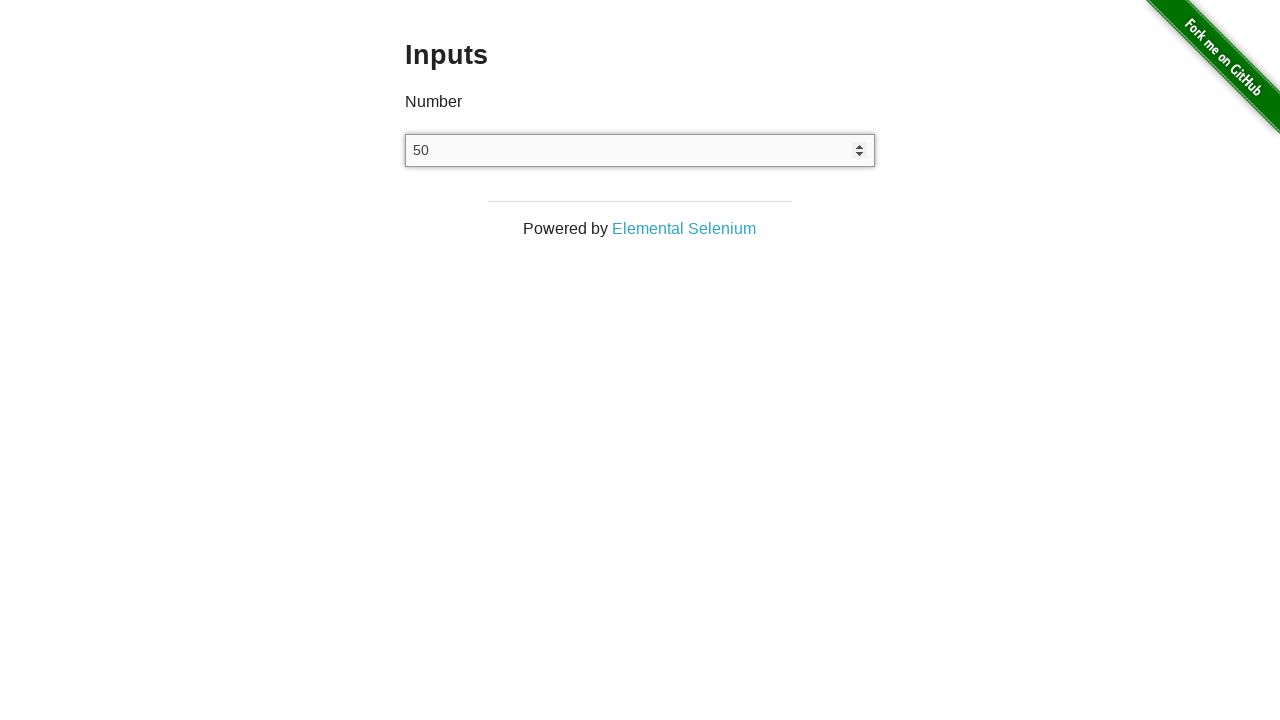